Tests multiple select dropdown functionality by selecting and deselecting multiple options

Starting URL: https://www.letskodeit.com/practice

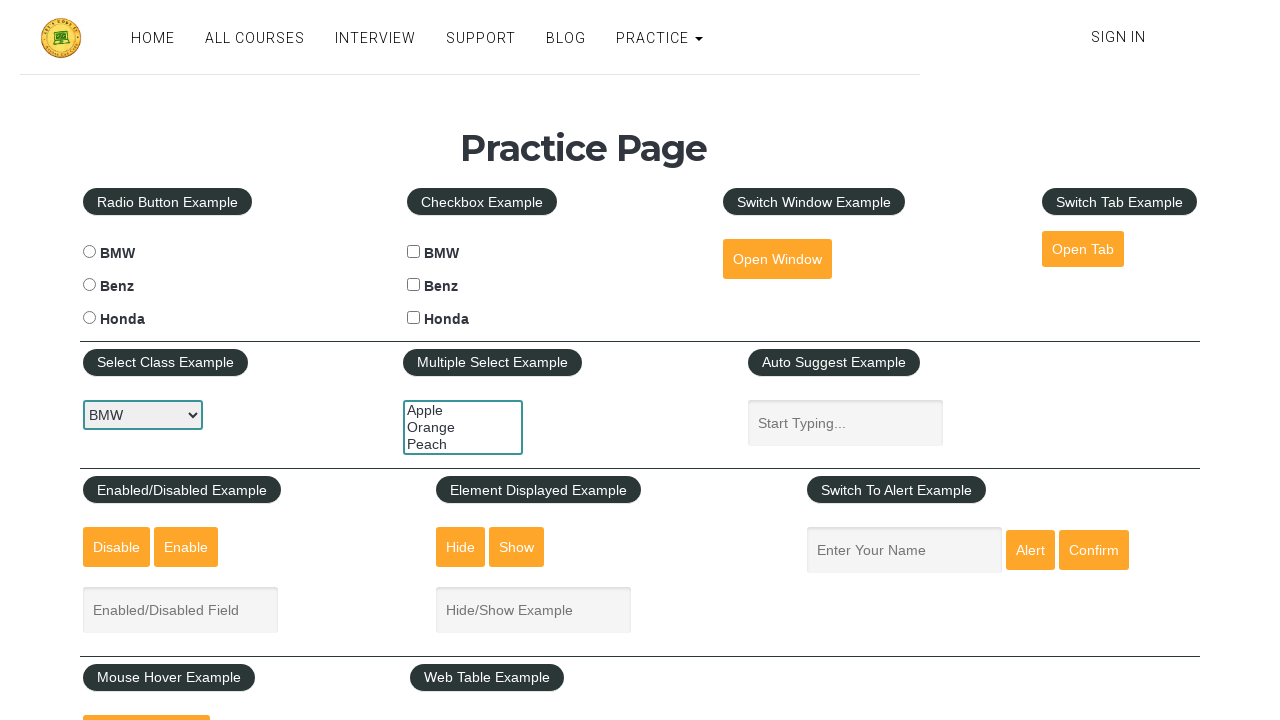

Selected 'orange' from multiple select dropdown by value on #multiple-select-example
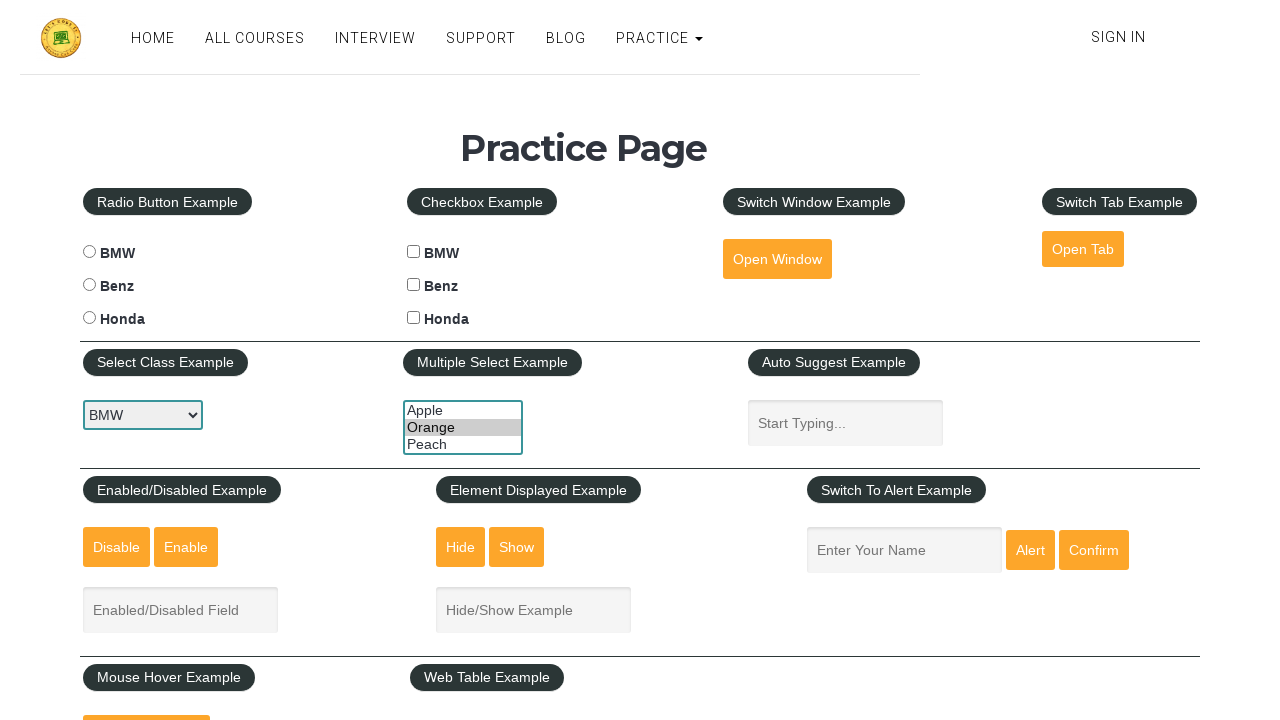

Changed selection to 'peach' in multiple select dropdown on #multiple-select-example
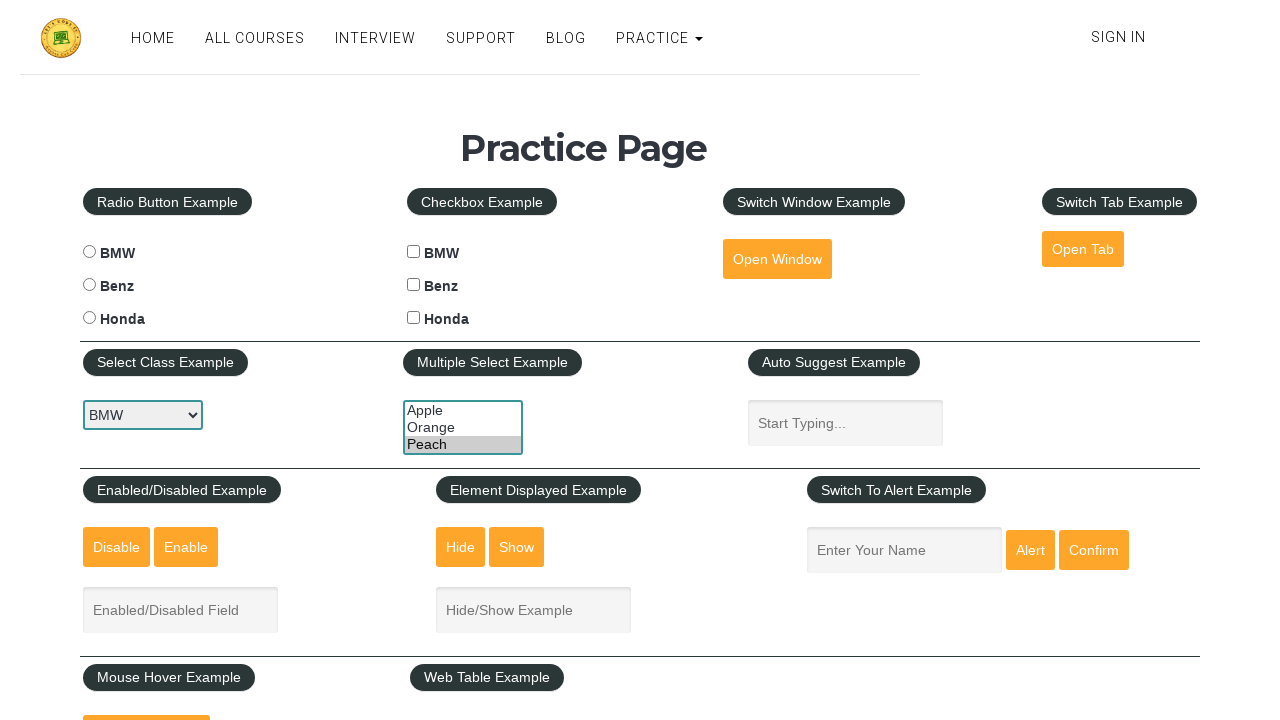

Selected option at index 2 from multiple select dropdown on #multiple-select-example
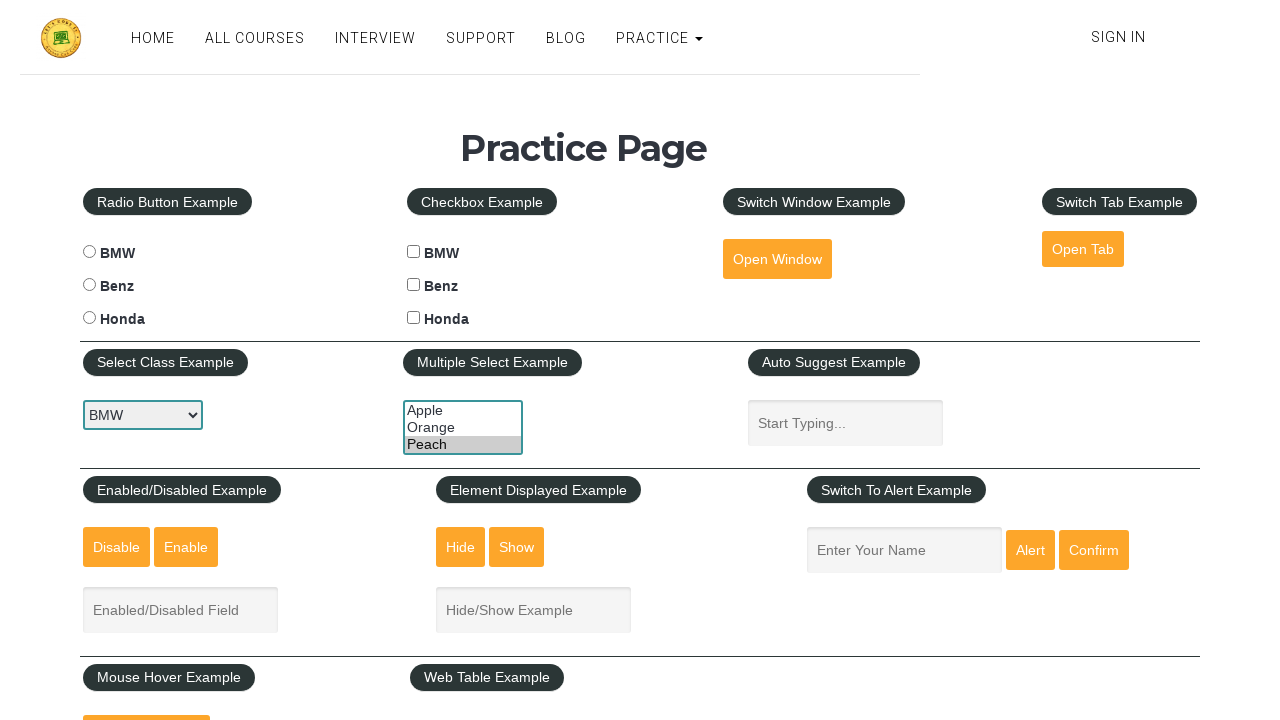

Selected 'Apple' from multiple select dropdown by visible text on #multiple-select-example
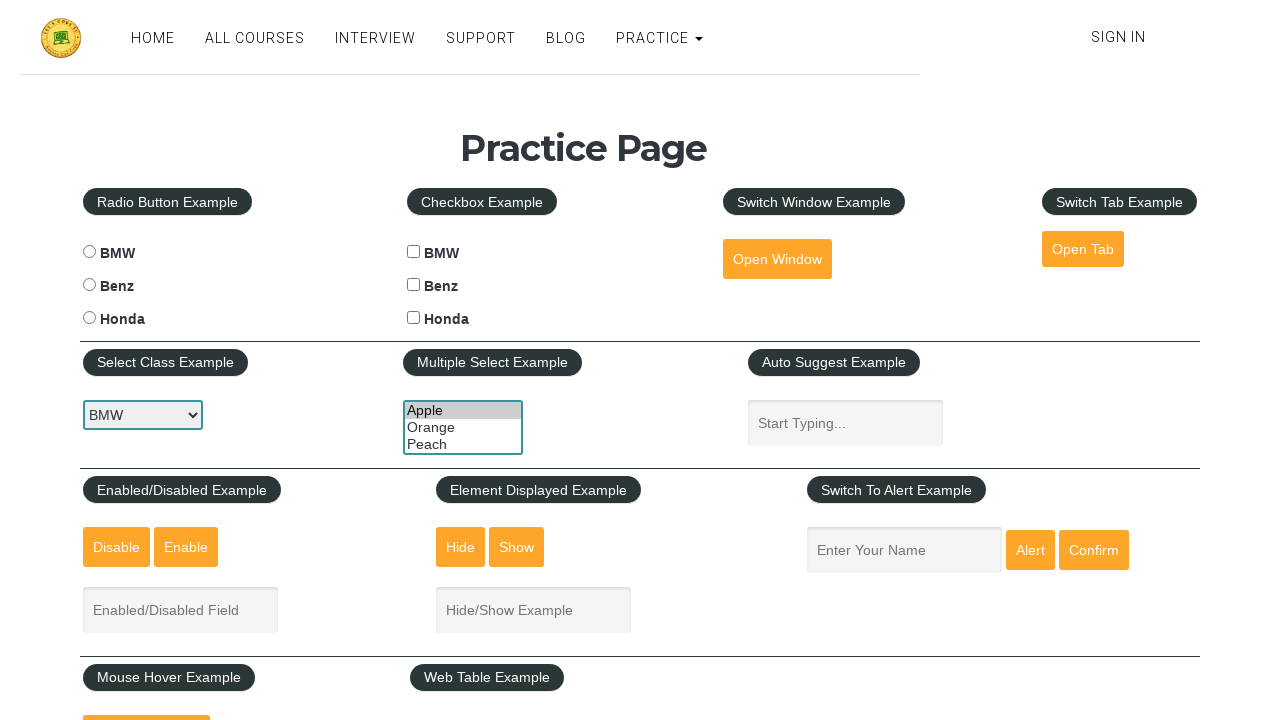

Deselected all options in multiple select dropdown
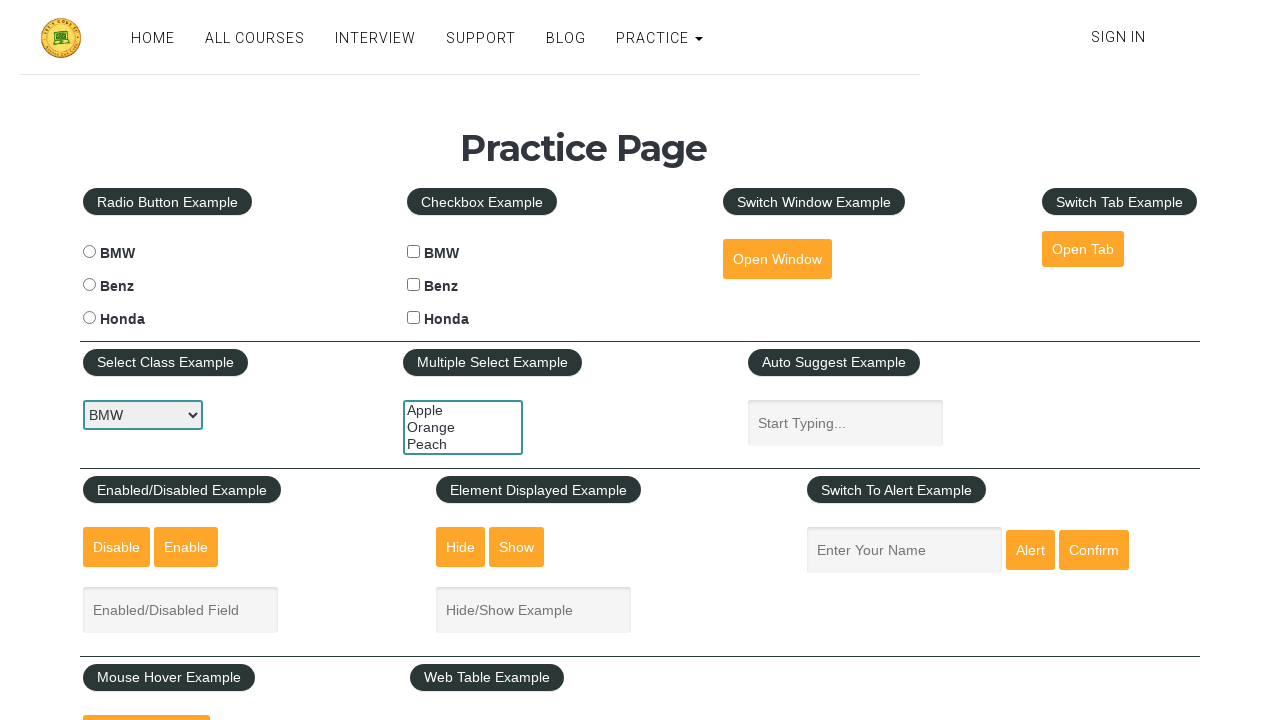

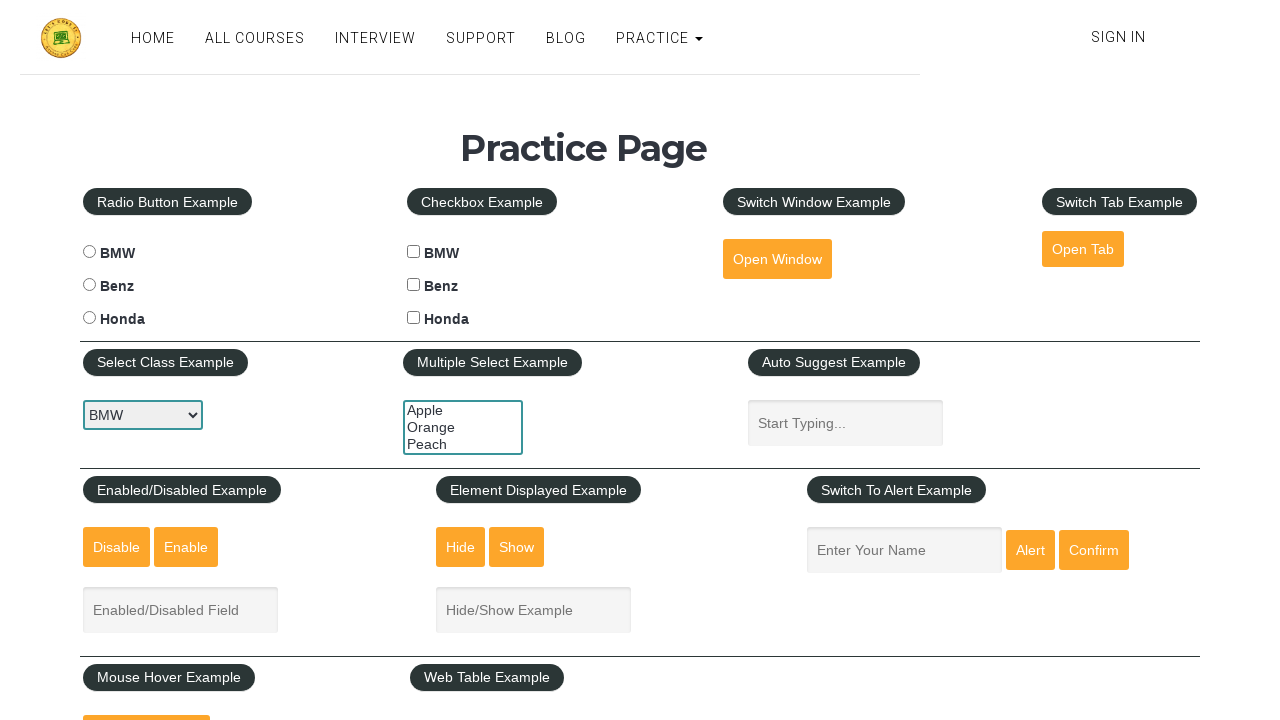